Navigates to the SimplyMiles website and waits for the page to load

Starting URL: https://www.simplymiles.com/

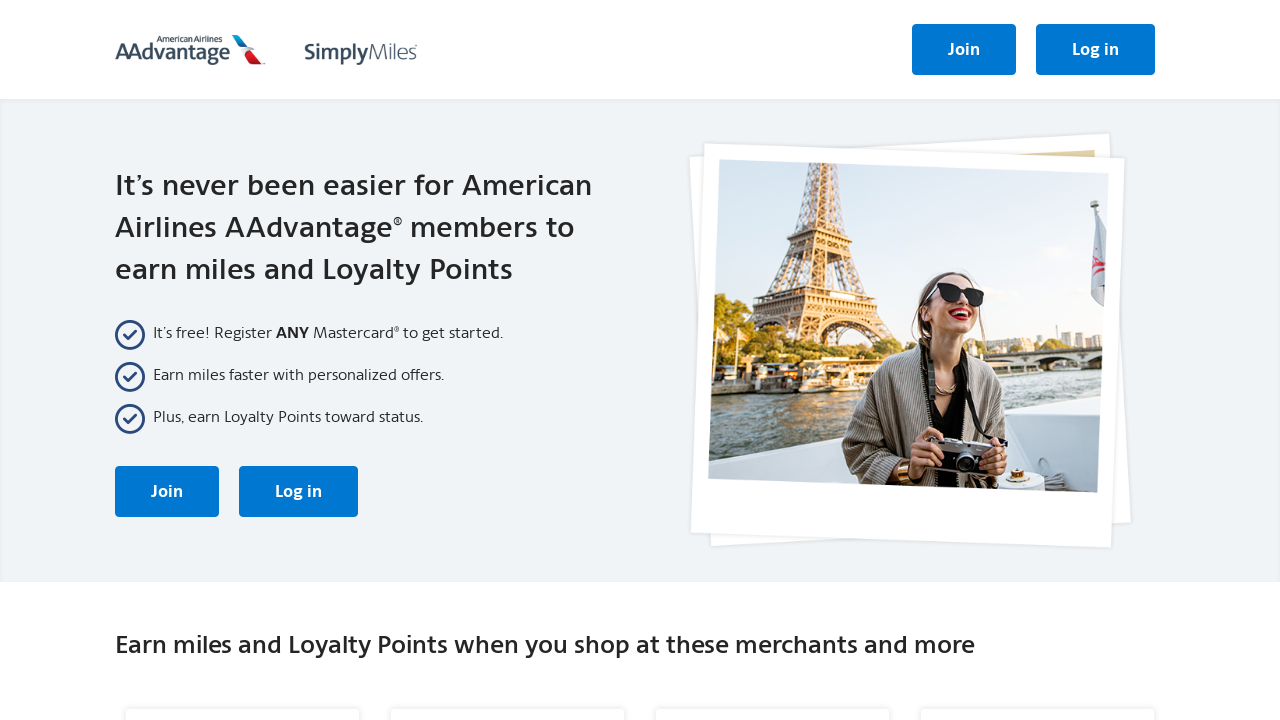

Navigated to SimplyMiles website and waited for page to load (networkidle)
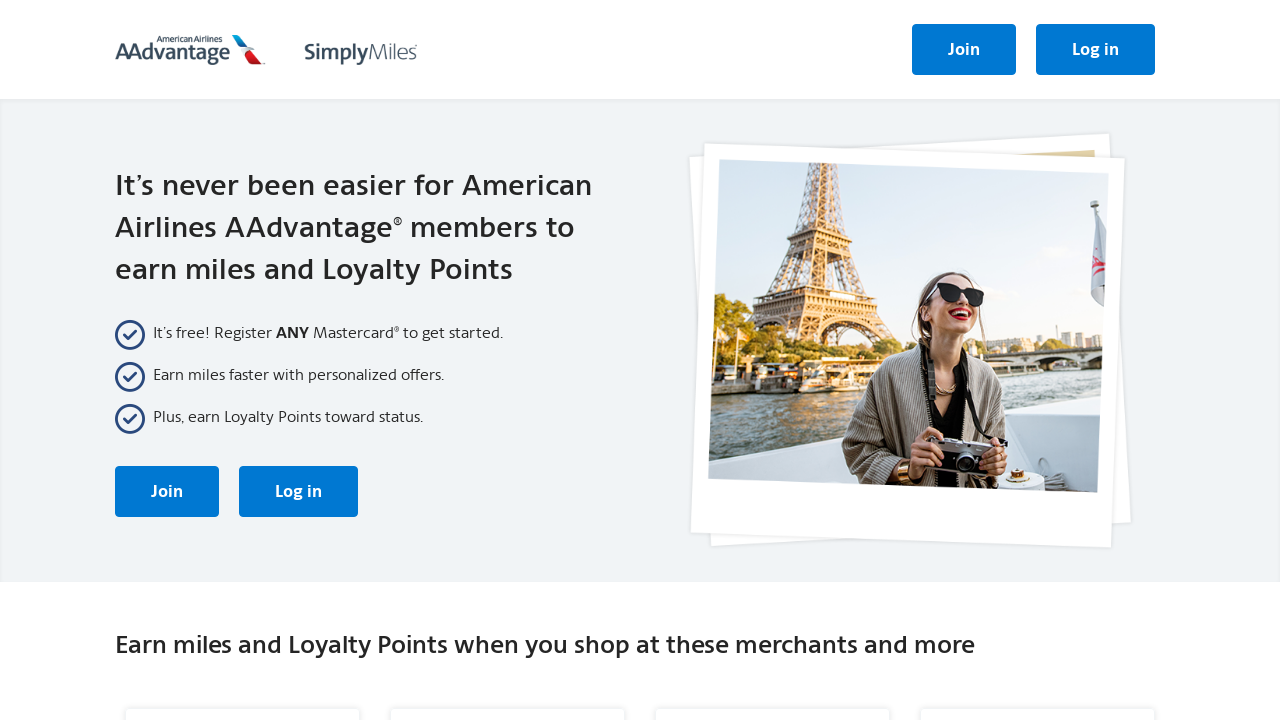

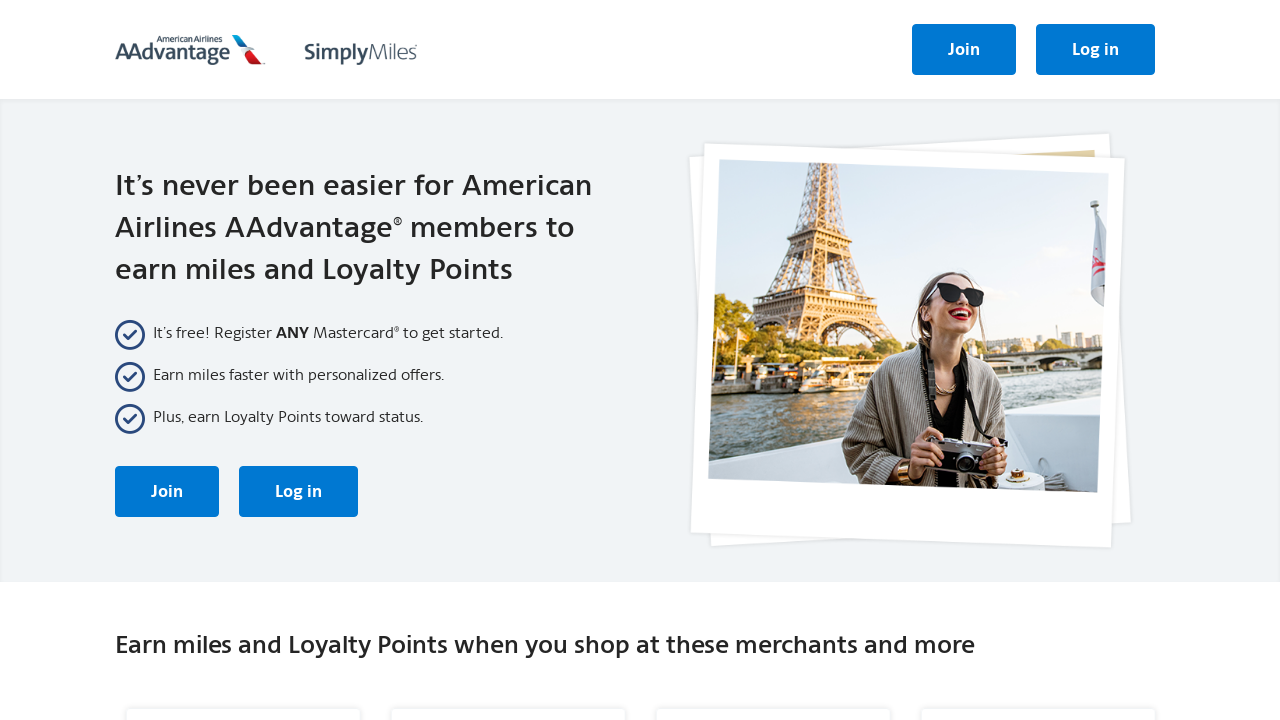